Tests adding multiple products (Stuffed Frog, Fluffy Bunny, Valentine Bear) to cart, then validates pricing, quantities, and total calculation on the cart page.

Starting URL: https://jupiter.cloud.planittesting.com/

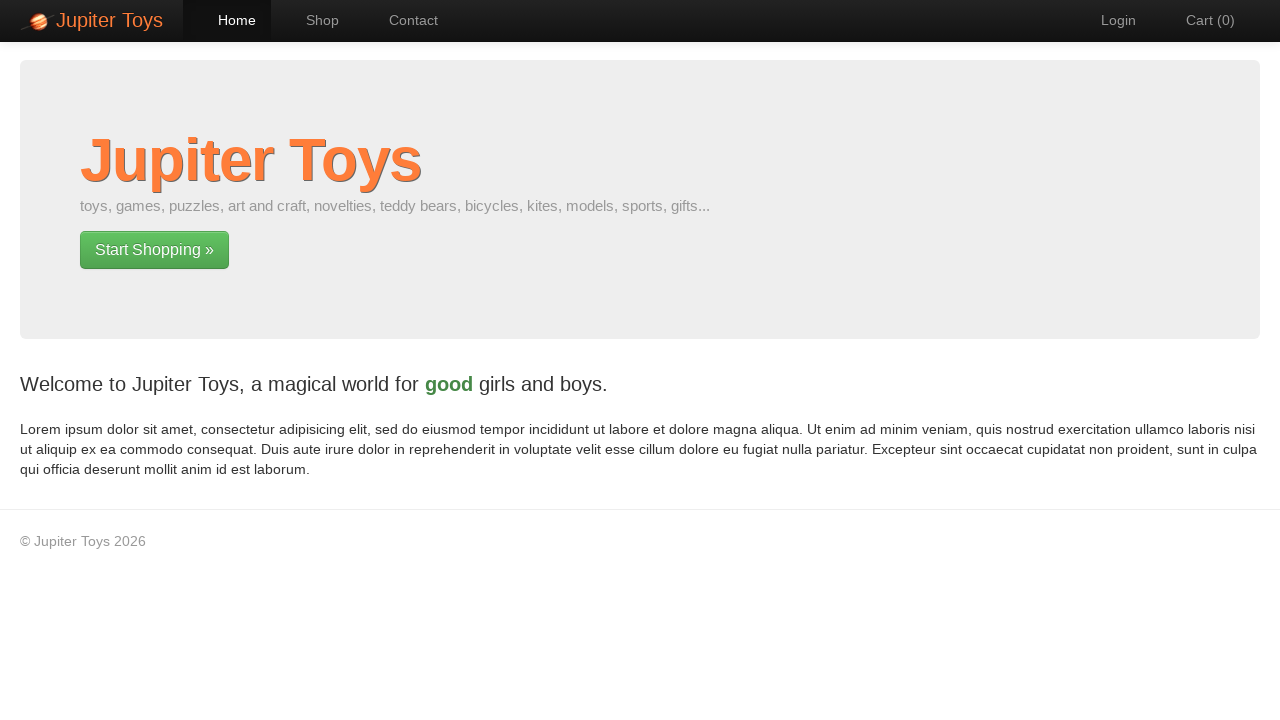

Clicked Shop button to navigate to shop page at (312, 20) on a[href='#/shop']
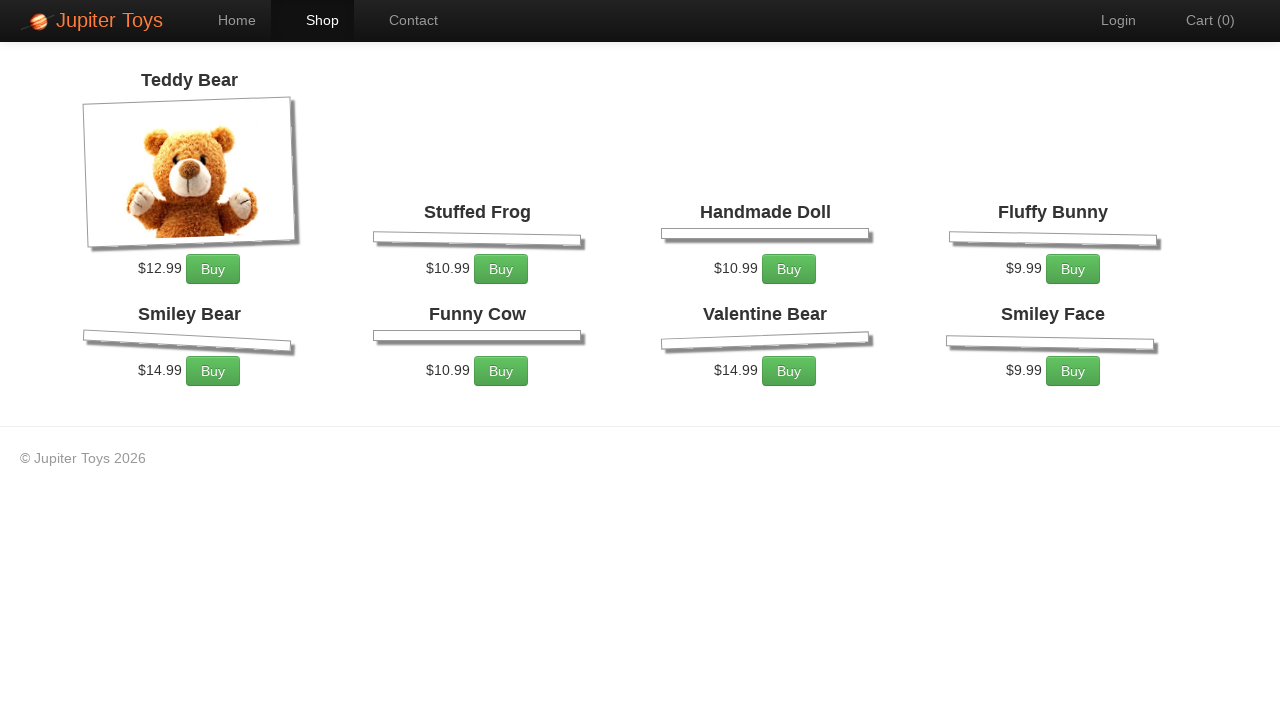

Shop page loaded with products displayed
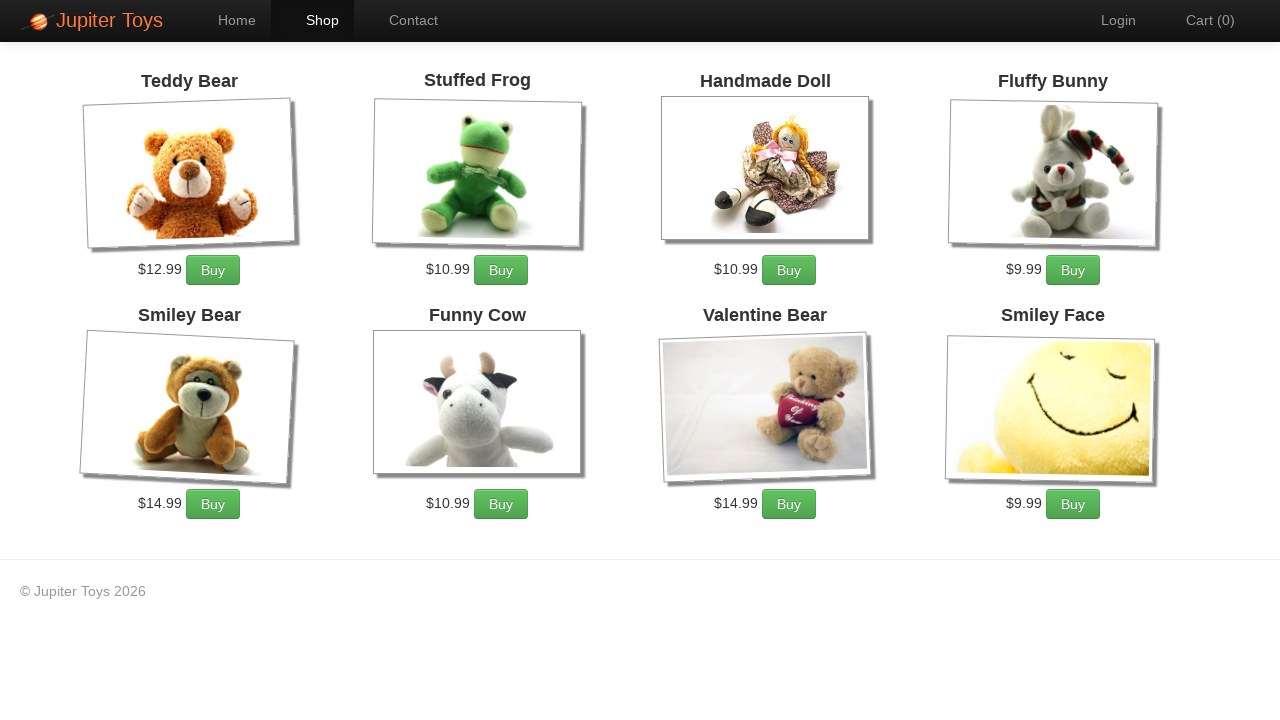

Clicked 'Add to Cart' button for Stuffed Frog at (501, 270) on li:has-text('Stuffed Frog') .btn-success
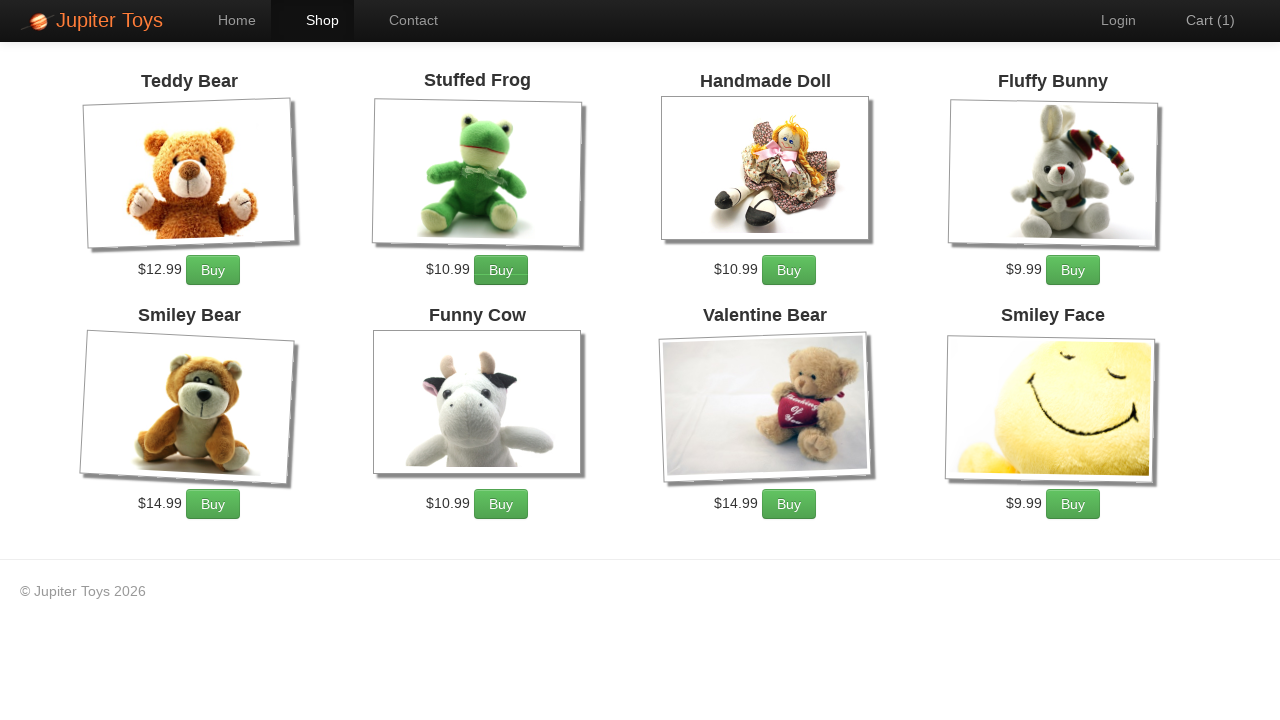

Clicked 'Add to Cart' button for Fluffy Bunny at (1073, 270) on li:has-text('Fluffy Bunny') .btn-success
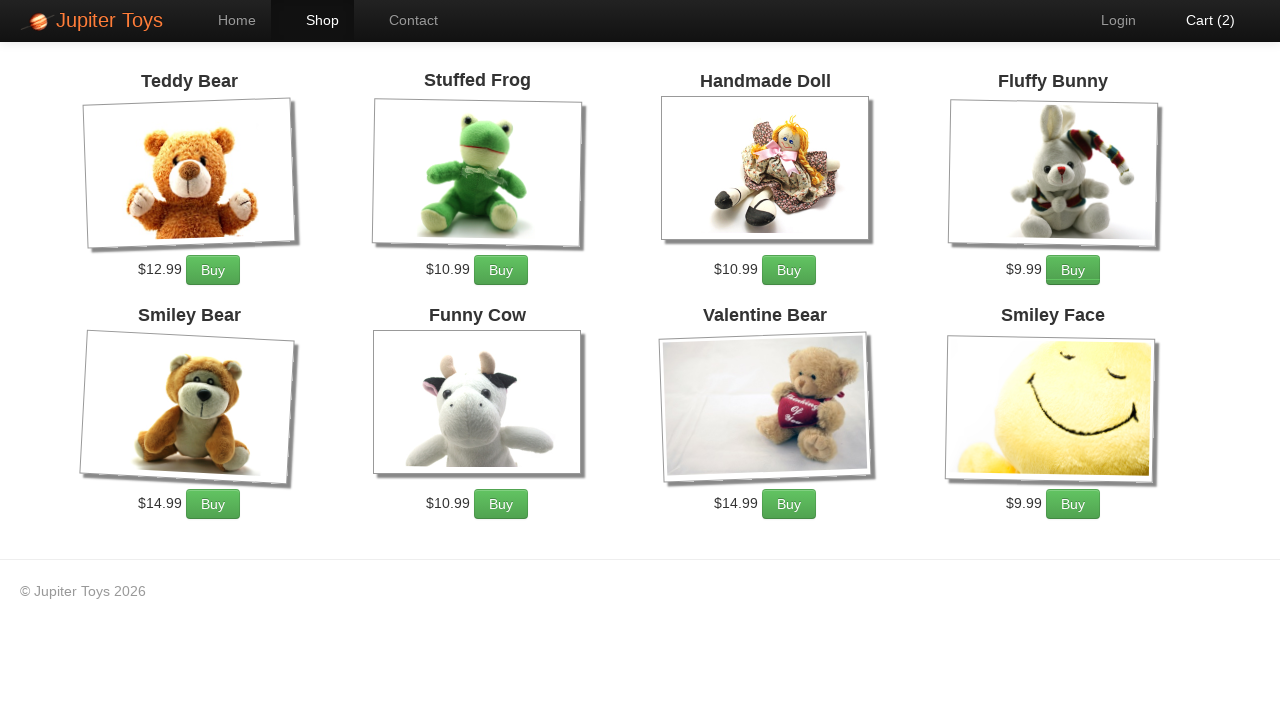

Clicked 'Add to Cart' button for Valentine Bear at (789, 504) on li:has-text('Valentine Bear') .btn-success
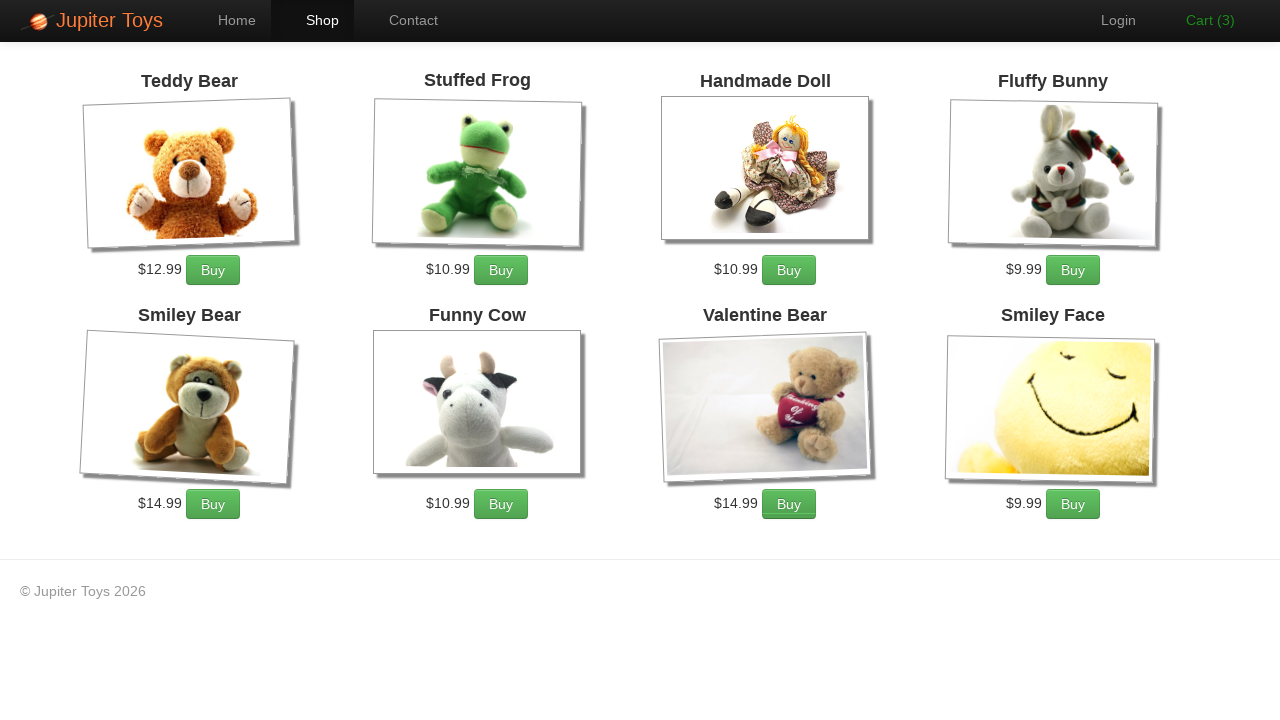

Clicked Cart button to navigate to cart page at (1200, 20) on a[href='#/cart']
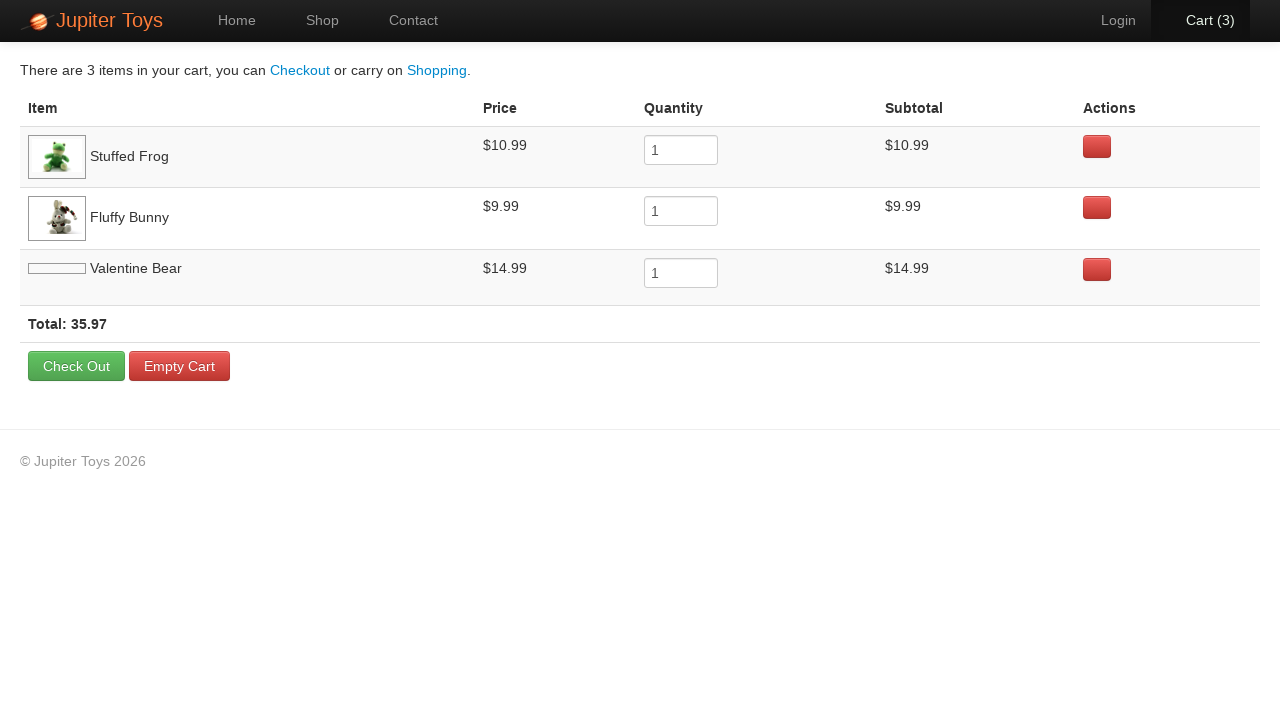

Cart page loaded with items displayed
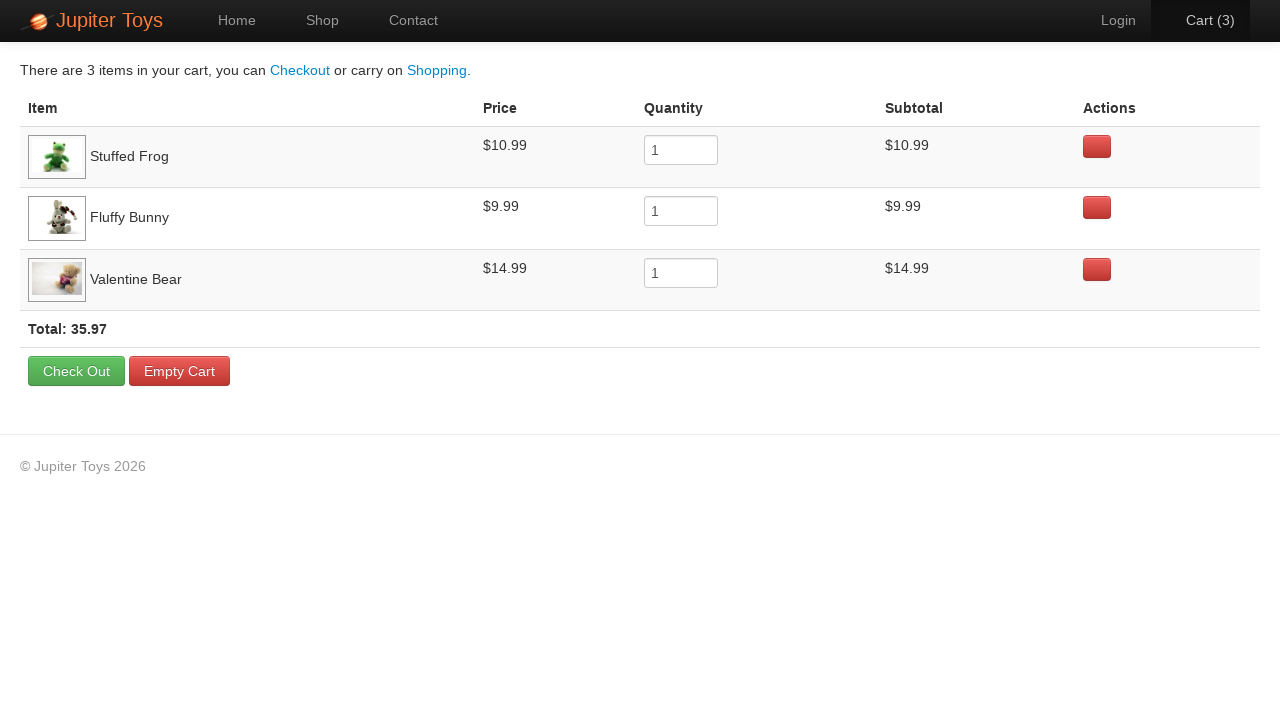

Set Stuffed Frog quantity to 2 on tr:has-text('Stuffed Frog') input[type='number'], tr:has-text('Stuffed Frog') in
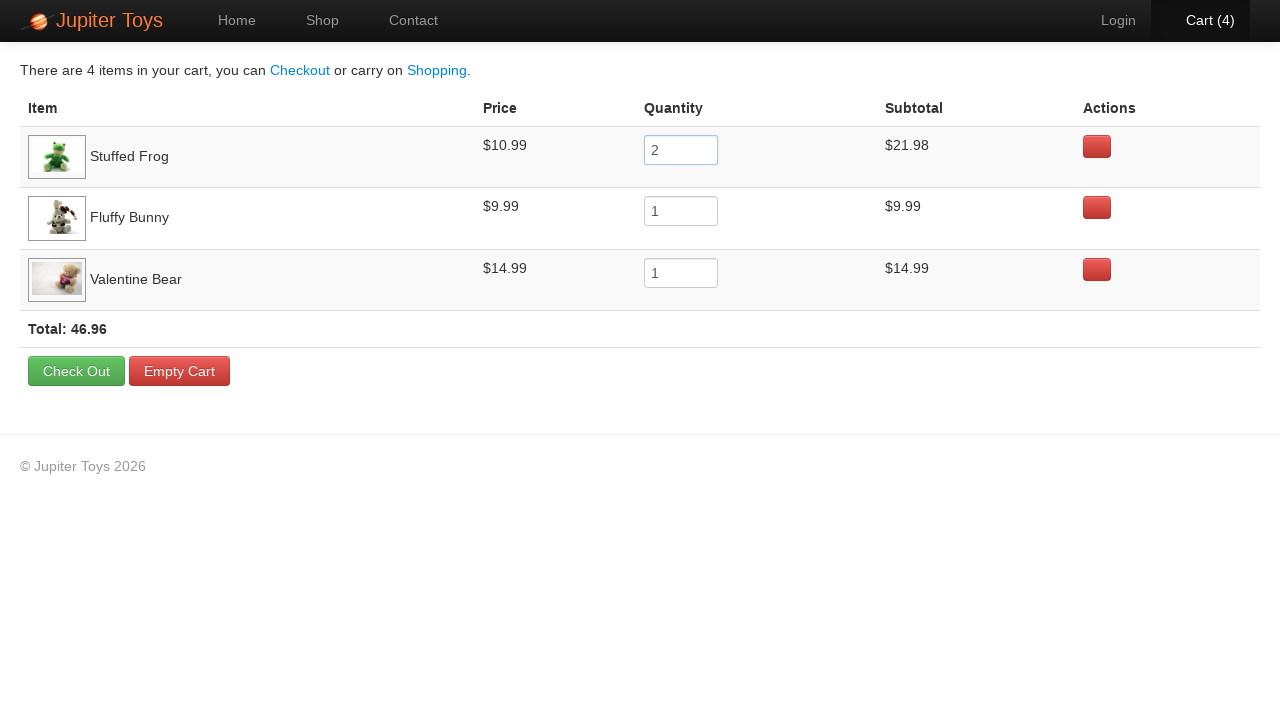

Set Fluffy Bunny quantity to 5 on tr:has-text('Fluffy Bunny') input[type='number'], tr:has-text('Fluffy Bunny') in
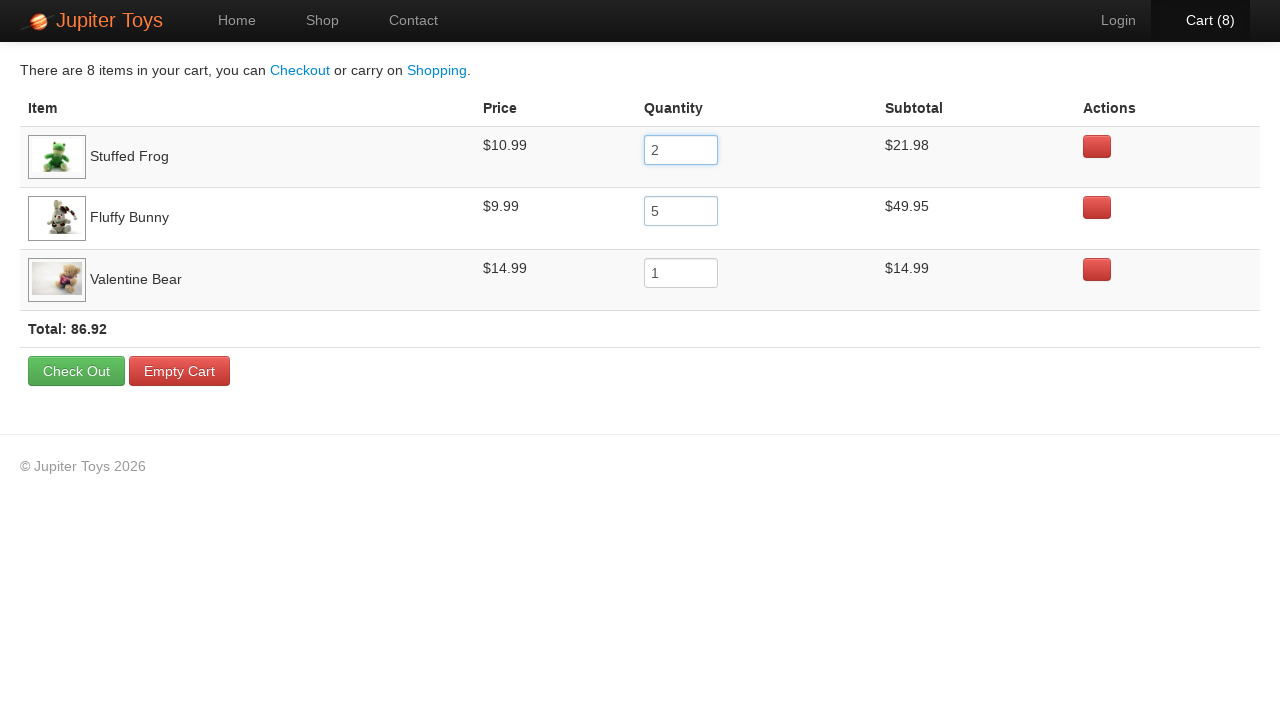

Set Valentine Bear quantity to 3 on tr:has-text('Valentine Bear') input[type='number'], tr:has-text('Valentine Bear'
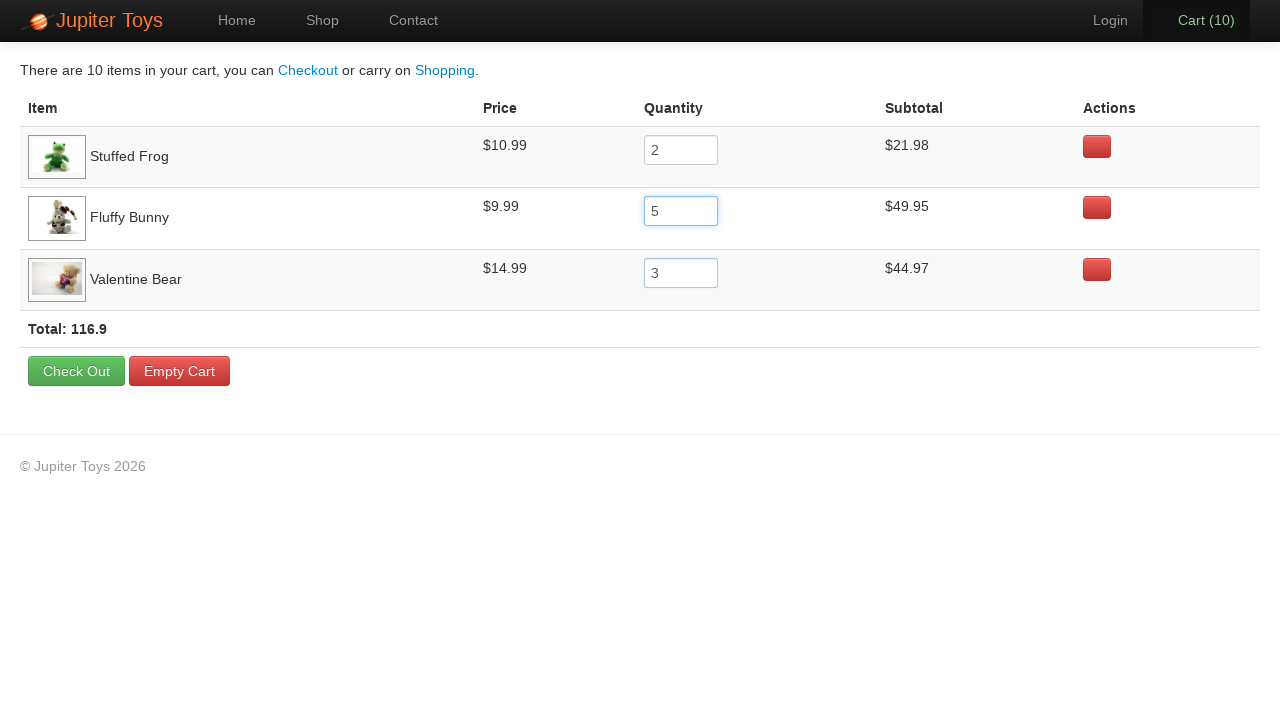

Waited for cart totals to update
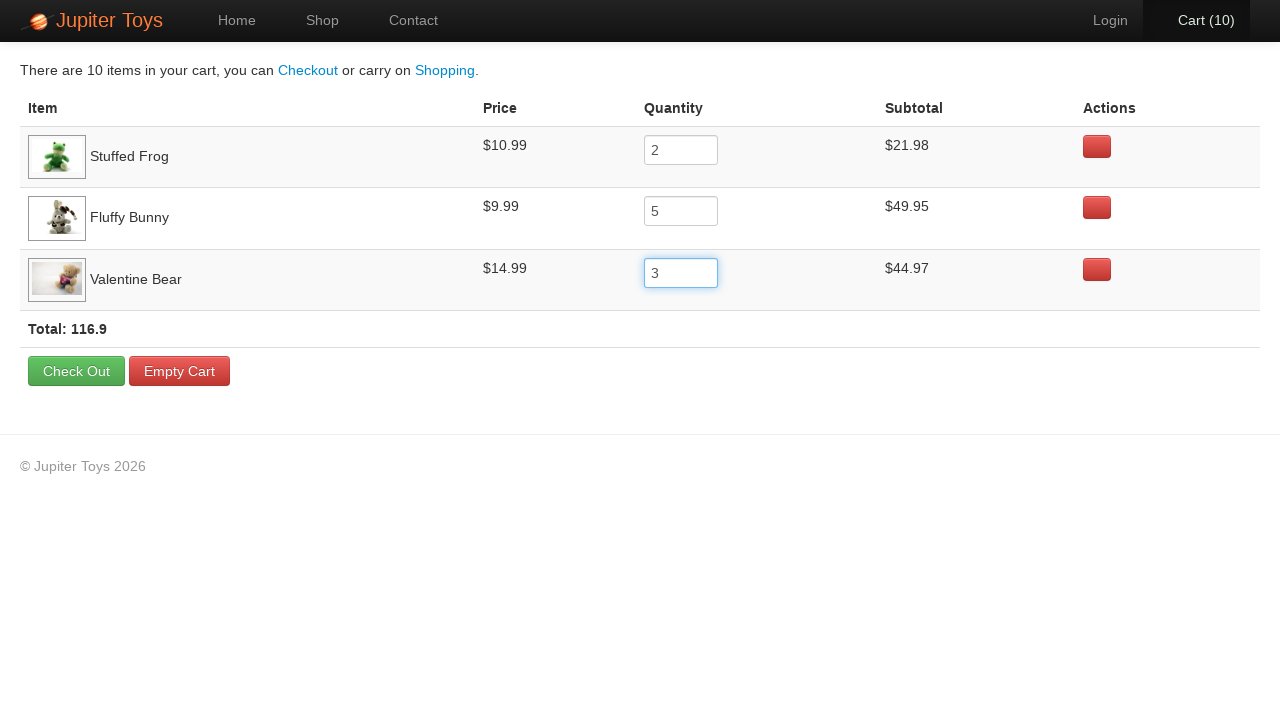

Verified total is displayed on cart page
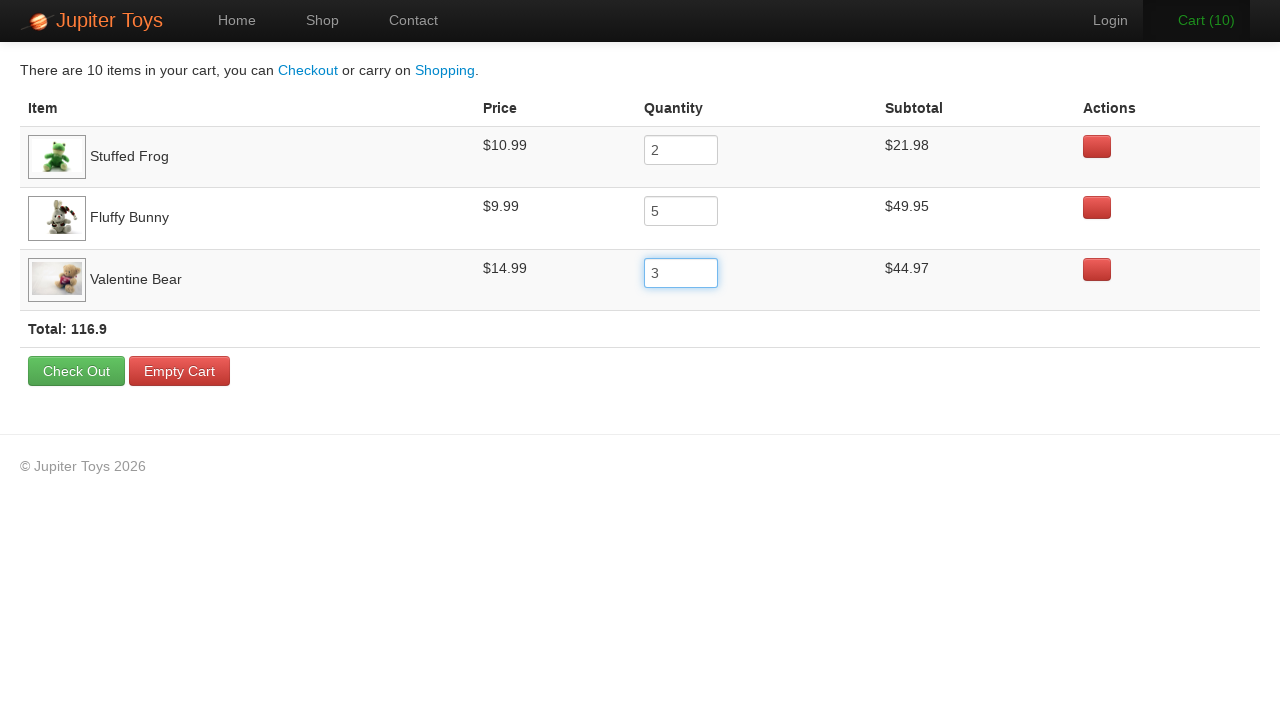

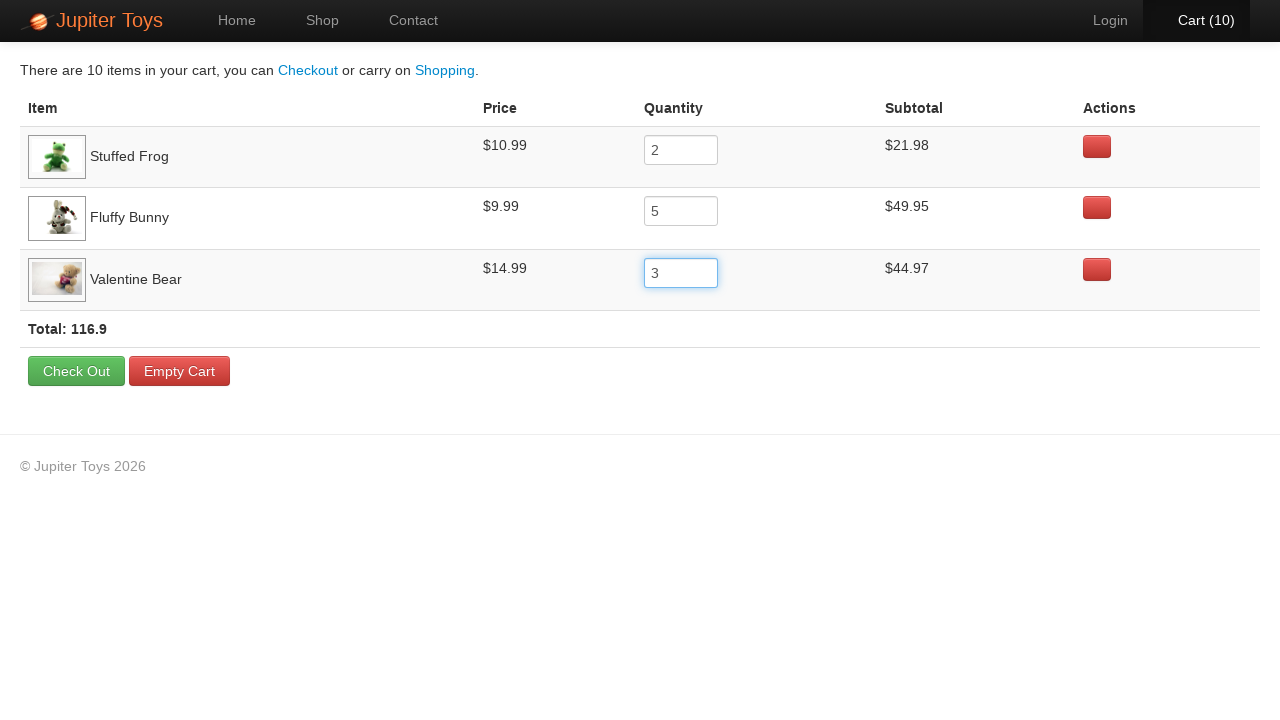